Tests window handling by clicking a link that opens a new window, switching to that window, and verifying its title is "New Window"

Starting URL: https://the-internet.herokuapp.com/windows

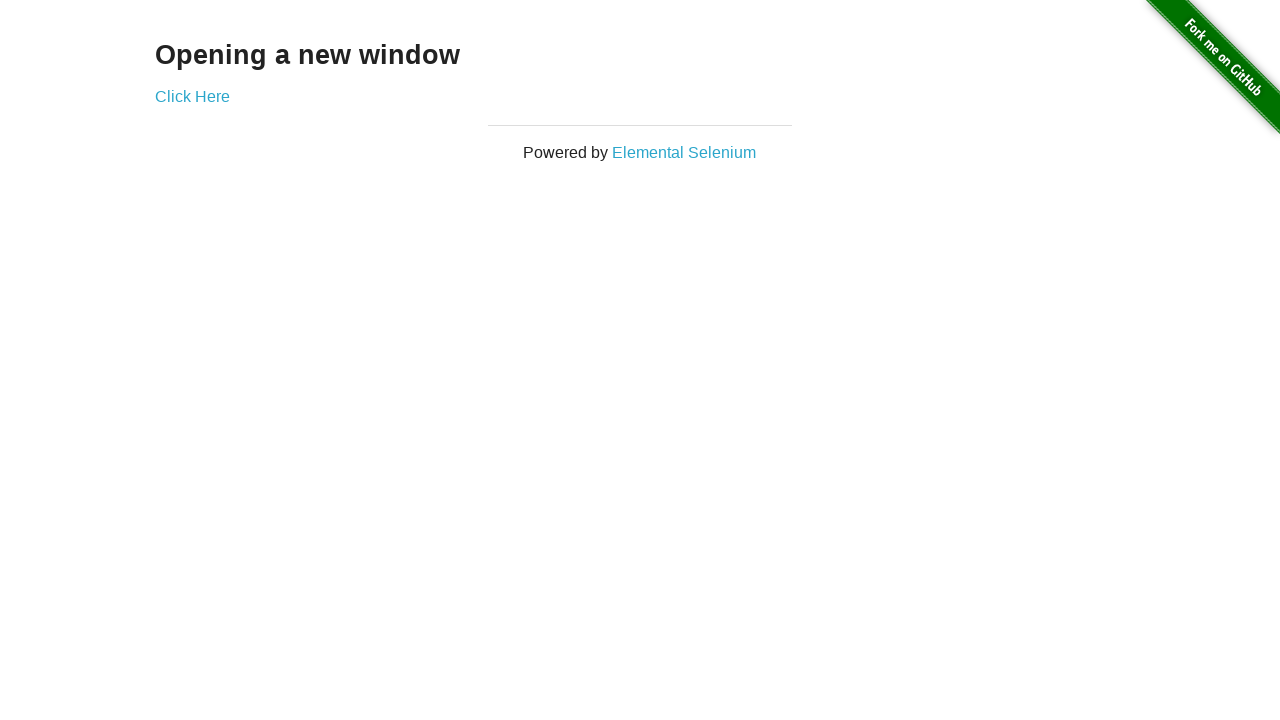

Clicked the 'Click Here' link that opens a new window at (192, 96) on (//a[@target='_blank'])[1]
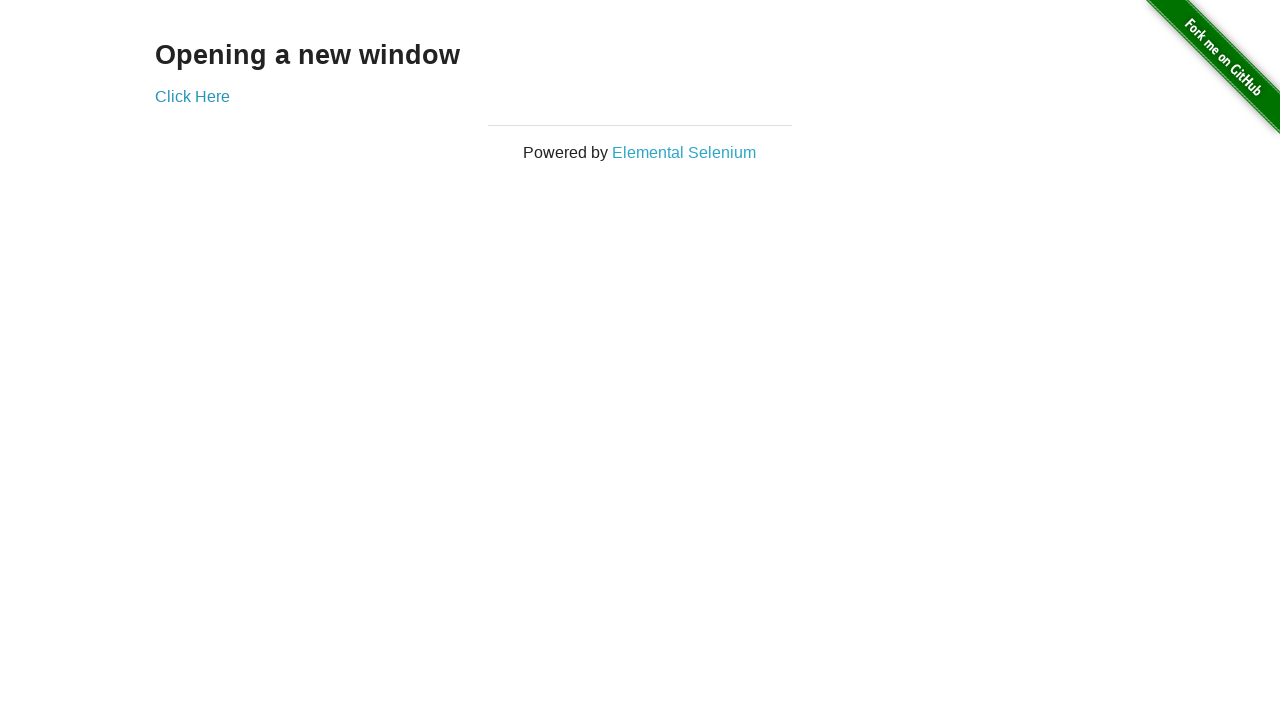

Captured the newly opened window/page
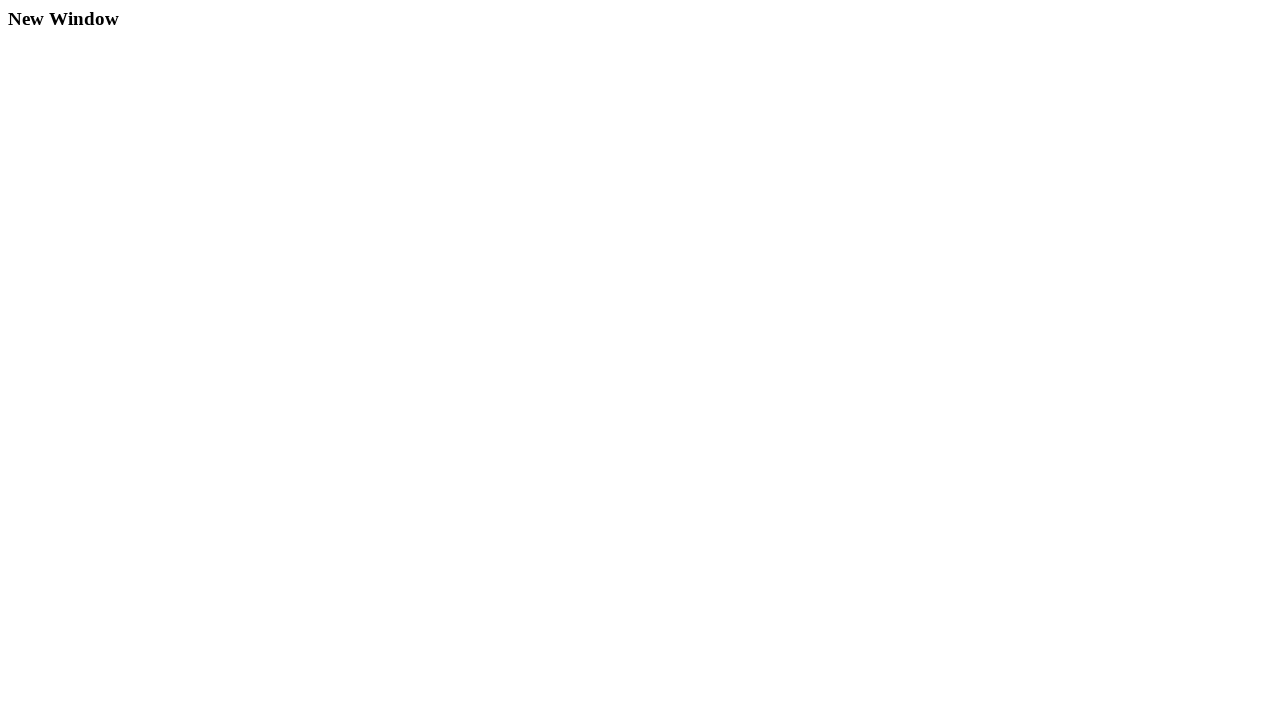

Waited for new window to load completely
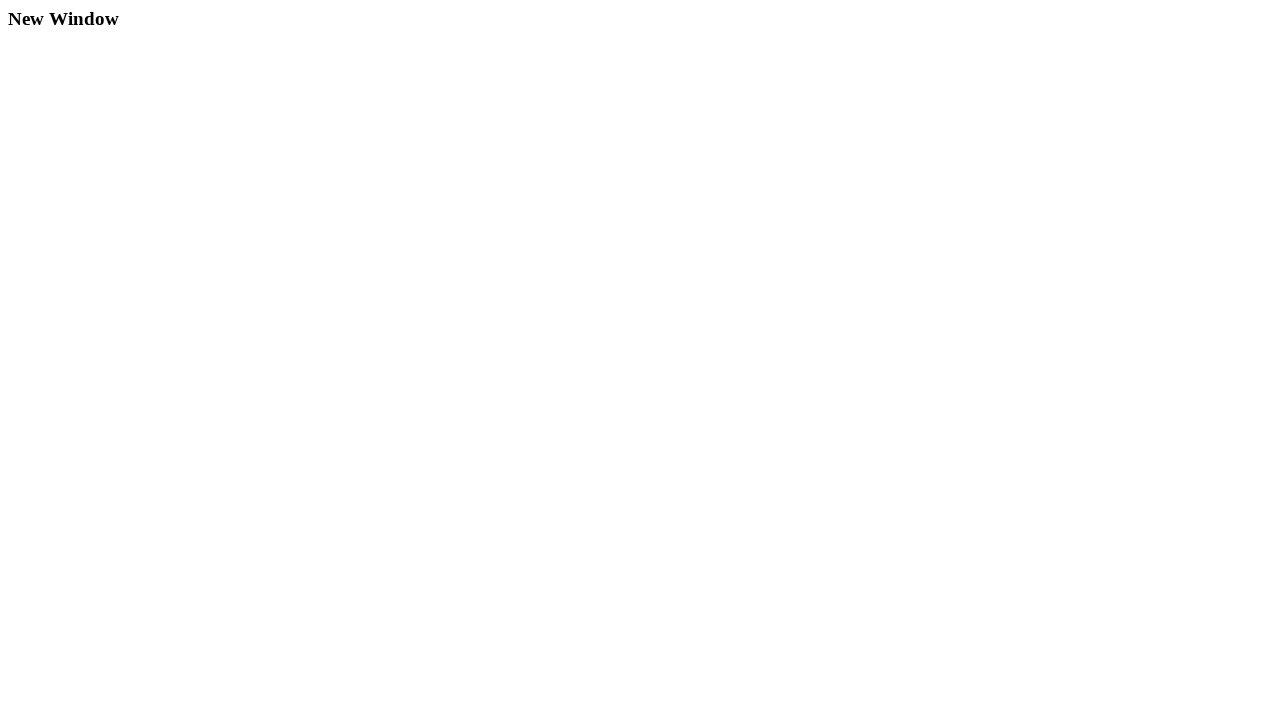

Retrieved new window title: 'New Window'
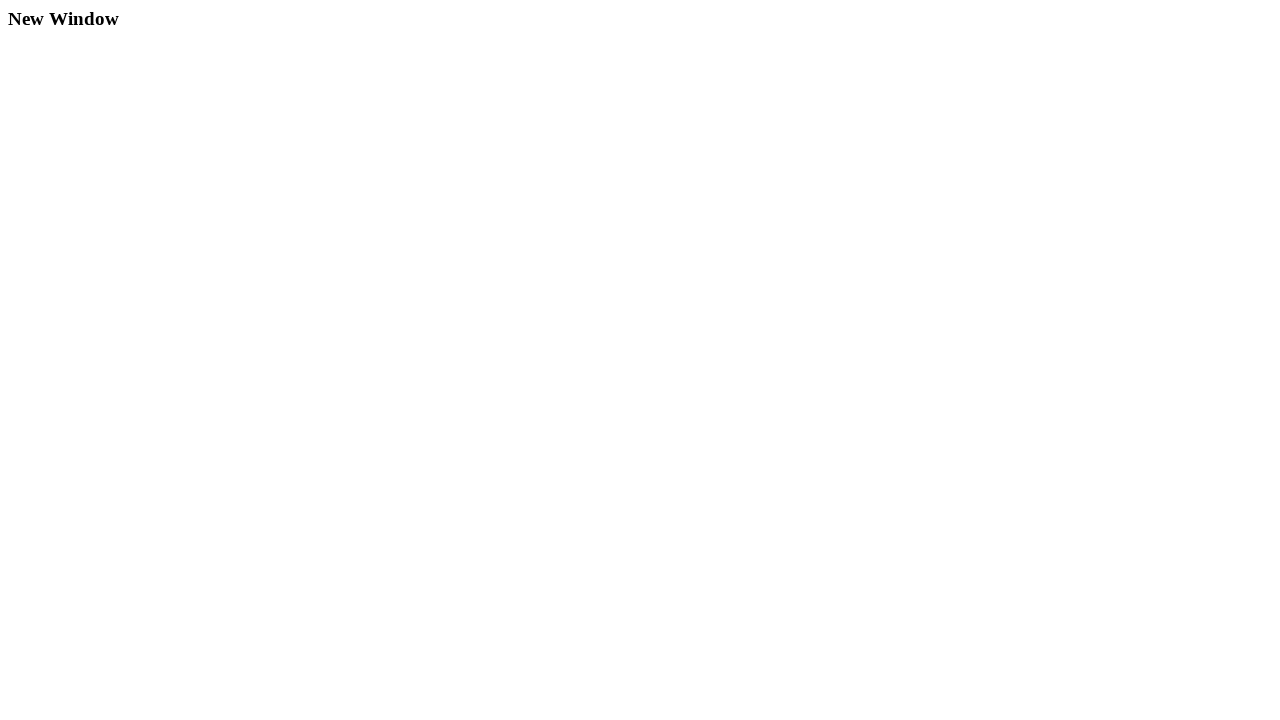

Verified new window title matches expected 'New Window'
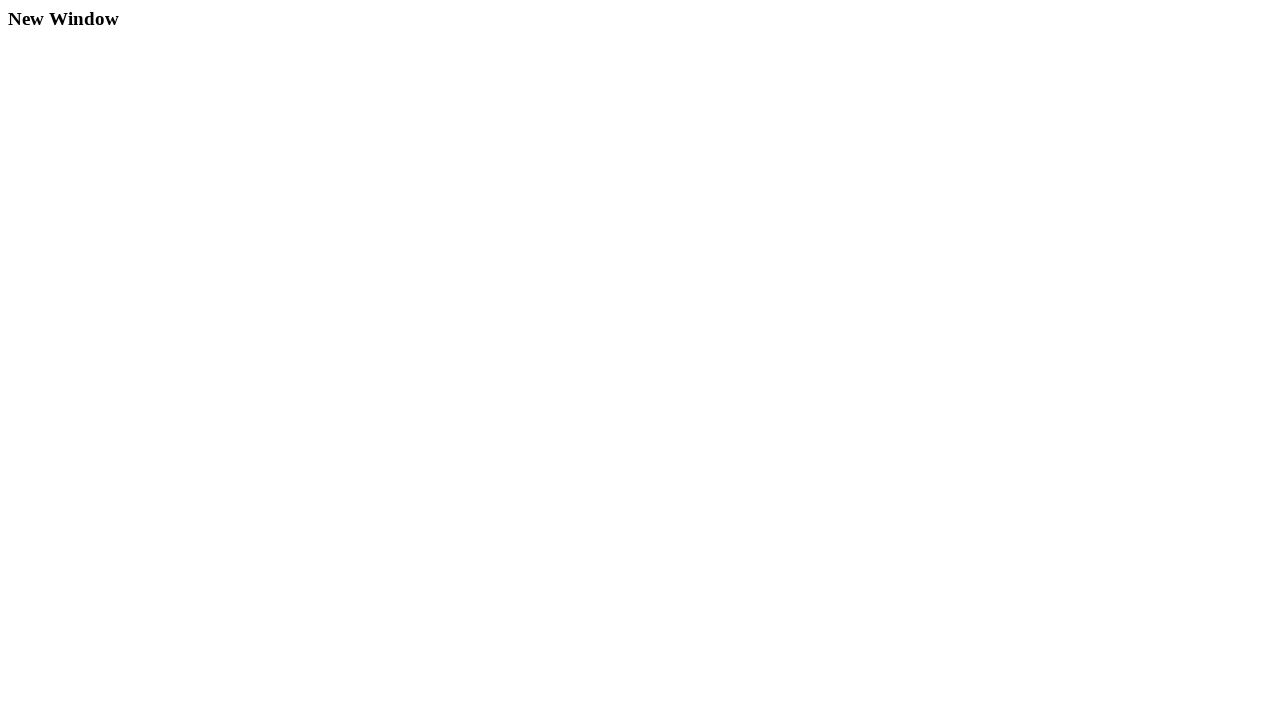

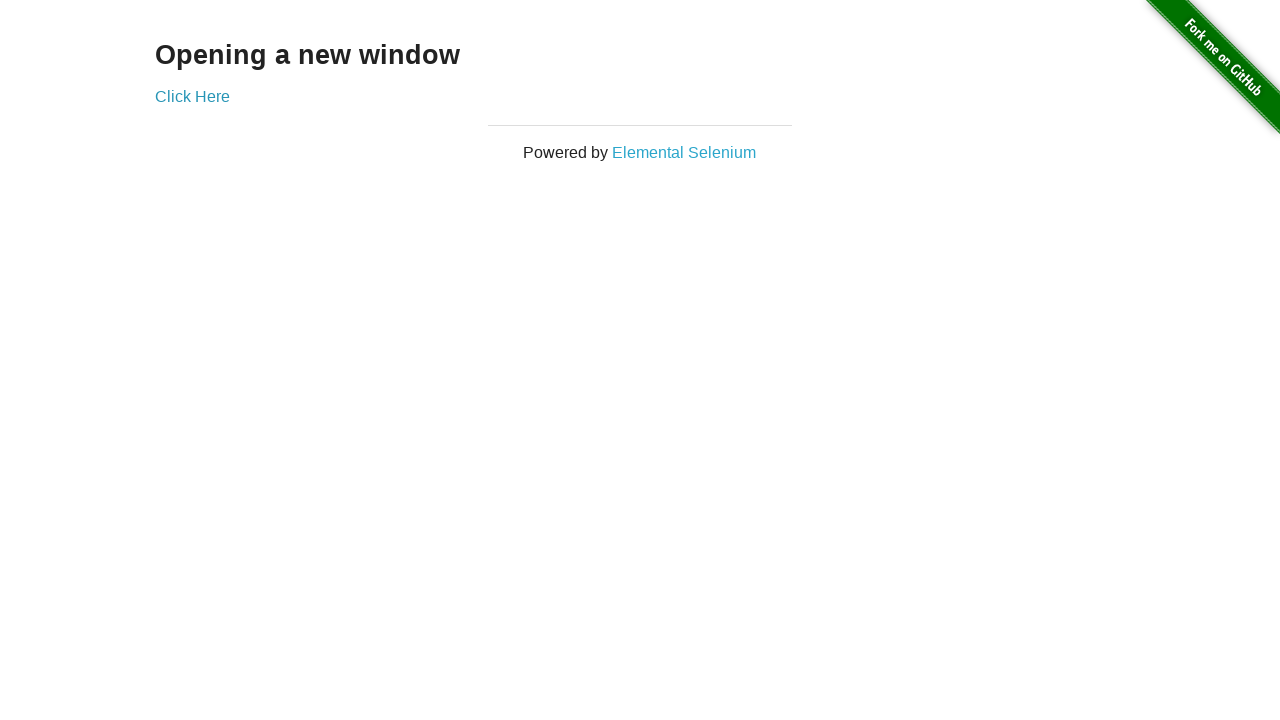